Navigates to a Fox News article page and verifies that the article body content loads successfully

Starting URL: https://www.foxnews.com/politics/trump-taps-former-acting-ag-matthew-whitaker-nato-ambassador

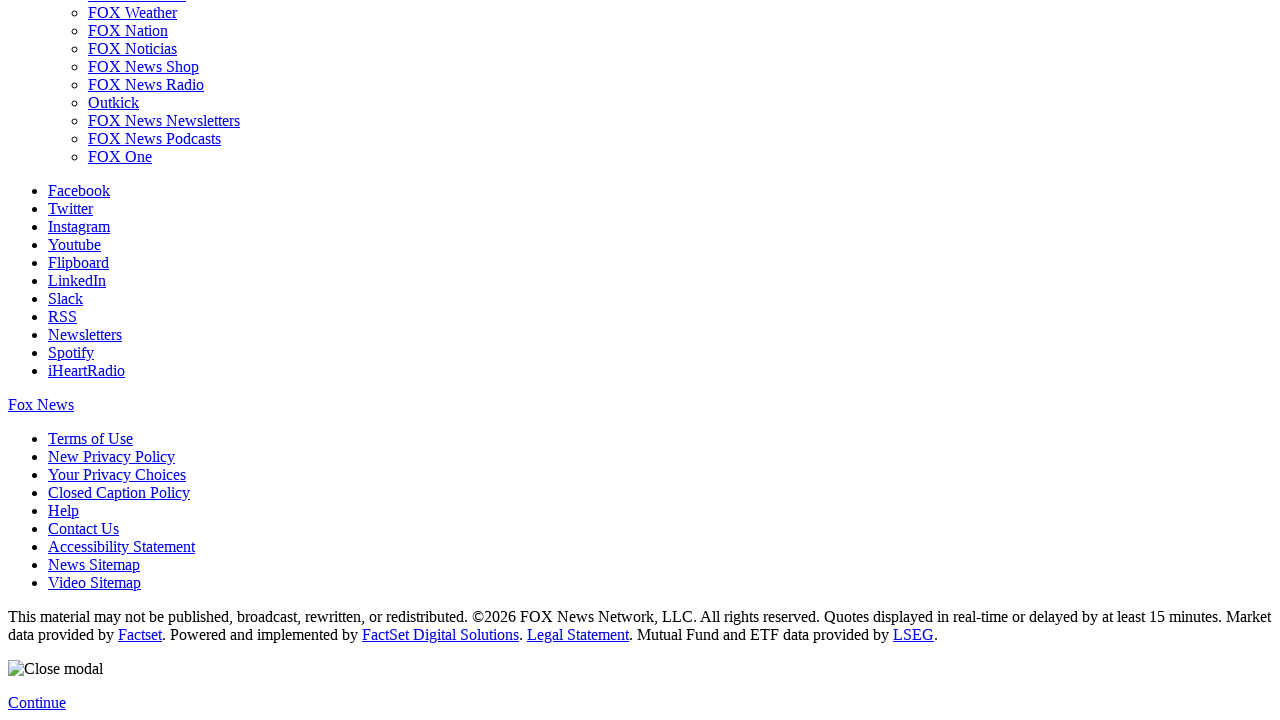

Navigated to Fox News article about Trump tapping Matthew Whitaker as NATO ambassador
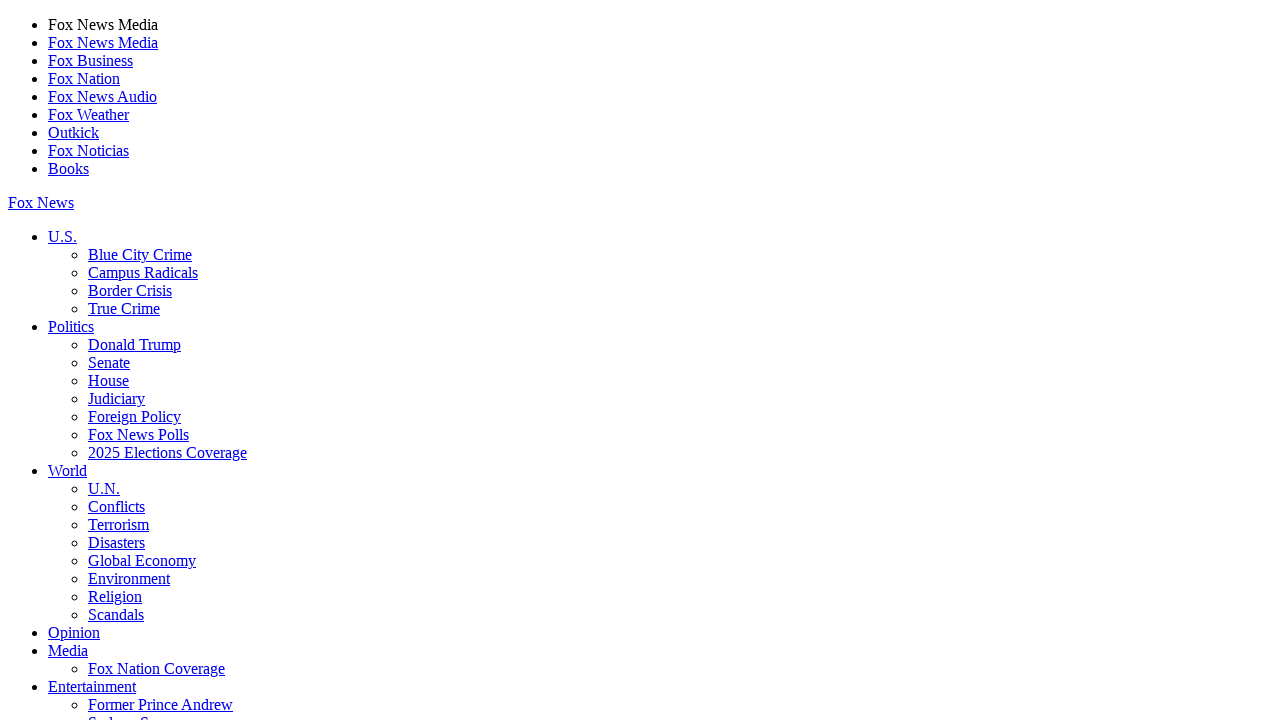

Article body container loaded
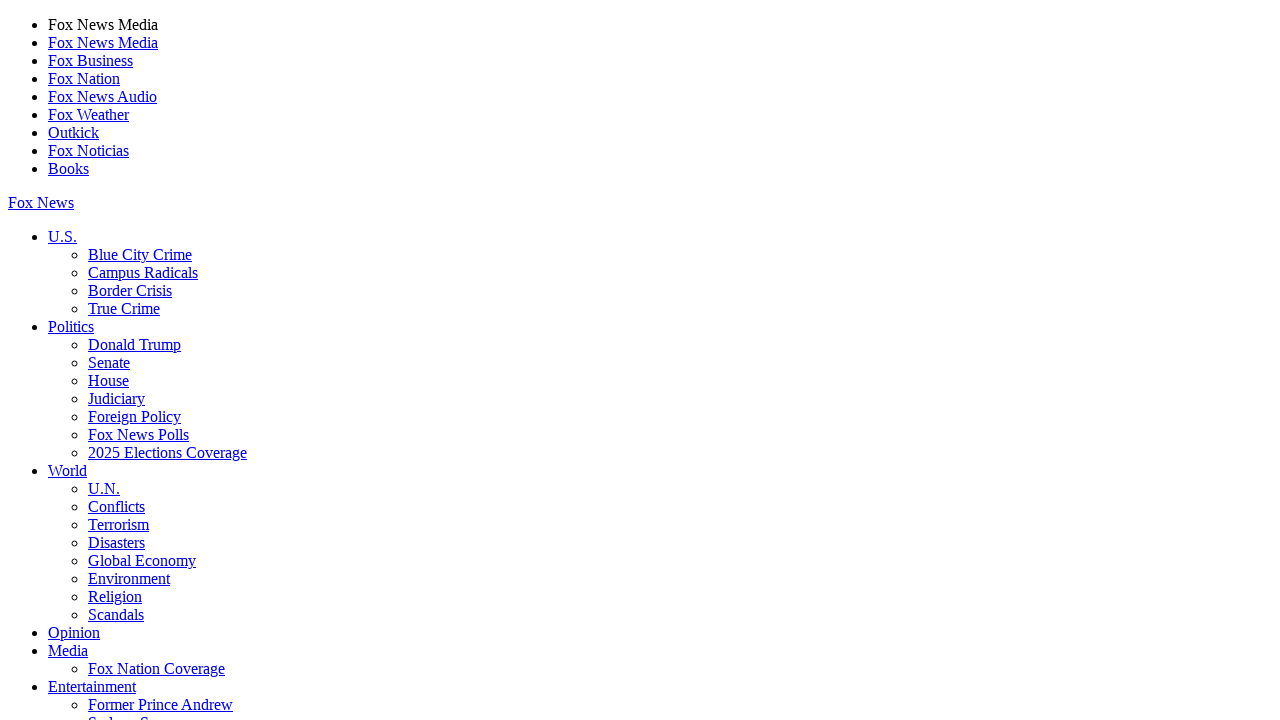

Article body paragraphs loaded successfully
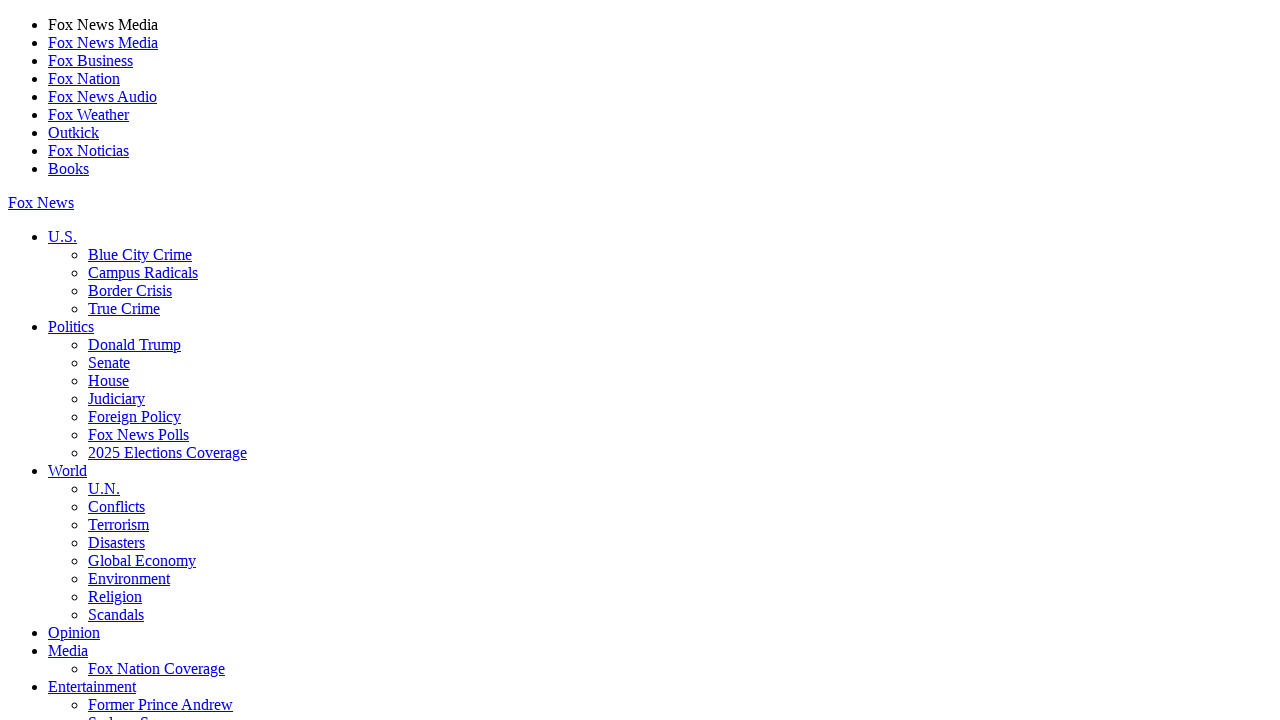

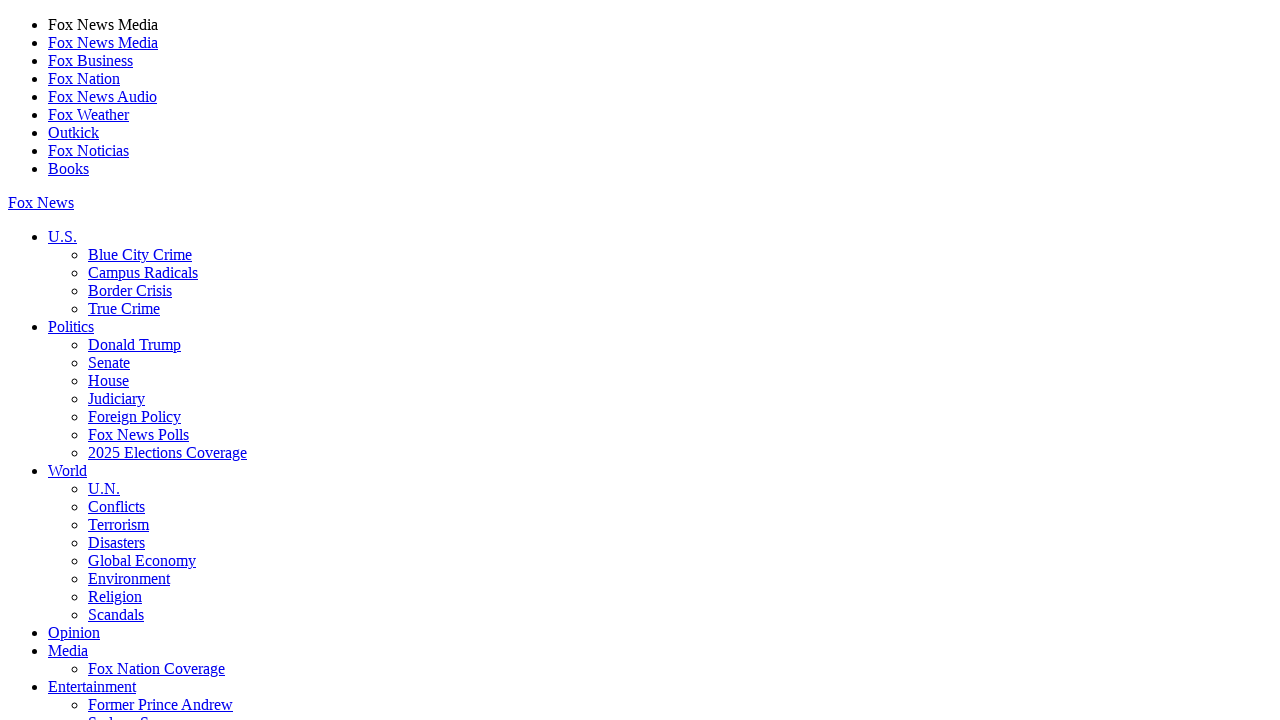